Tests a math exercise page by reading two numbers displayed on the page, calculating their sum, selecting the result from a dropdown menu, and submitting the answer.

Starting URL: http://suninjuly.github.io/selects2.html

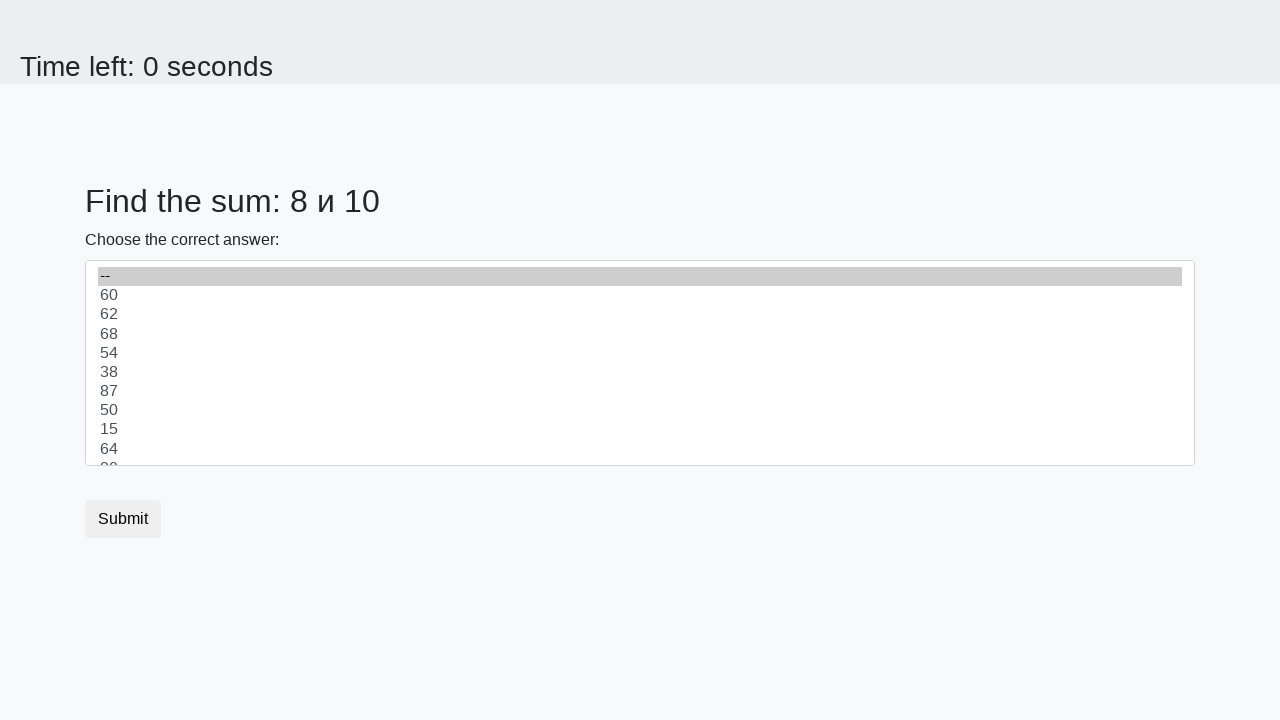

Read first number from page element #num1
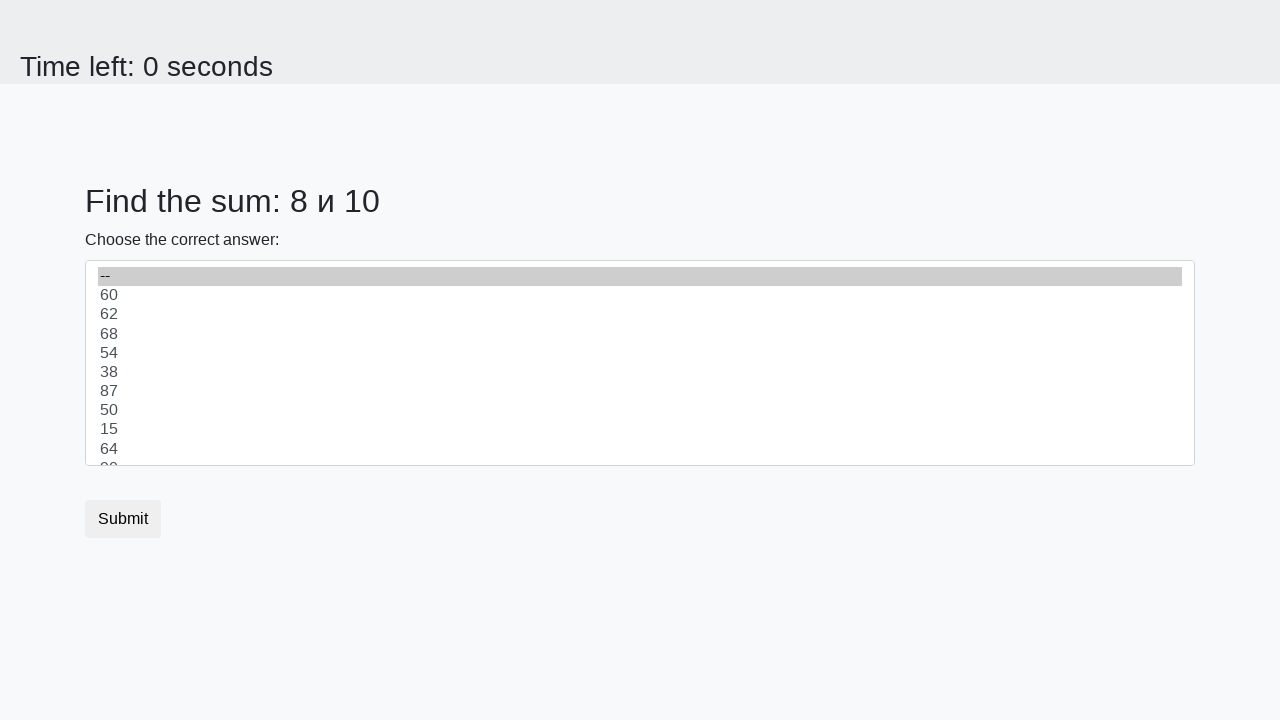

Read second number from page element #num2
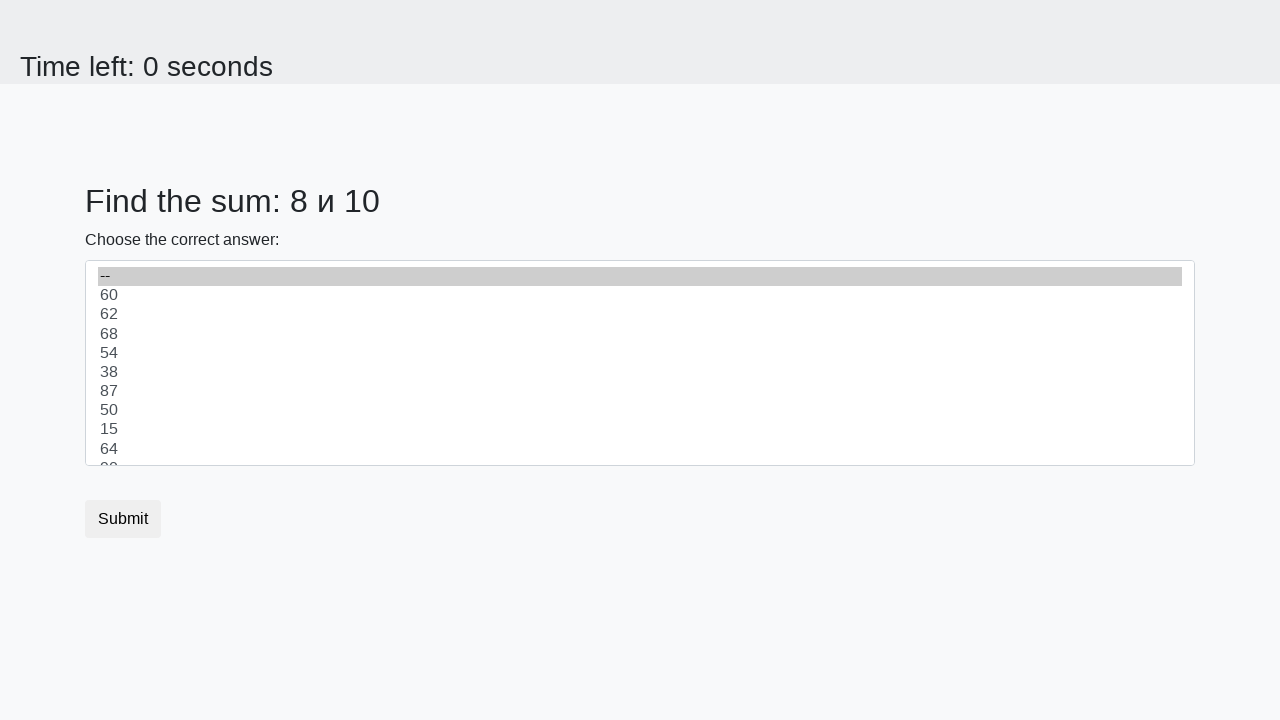

Calculated sum of 8 + 10 = 18
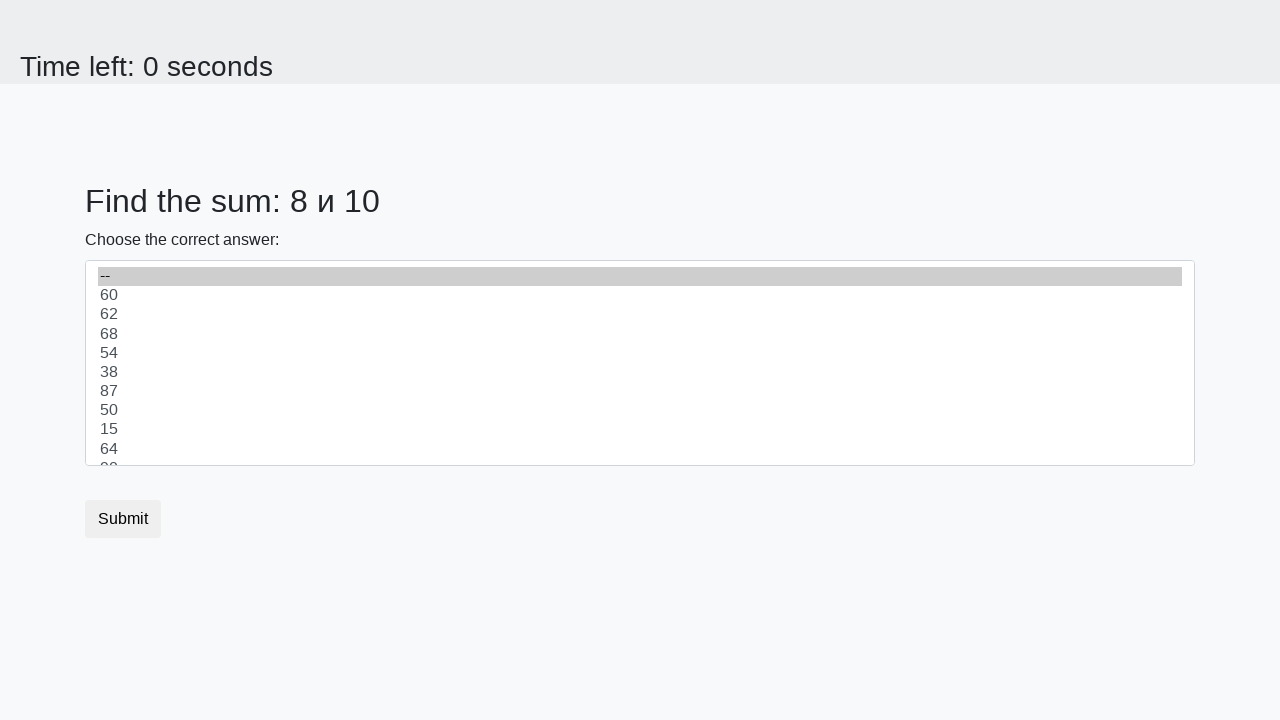

Selected calculated result 18 from dropdown menu on select
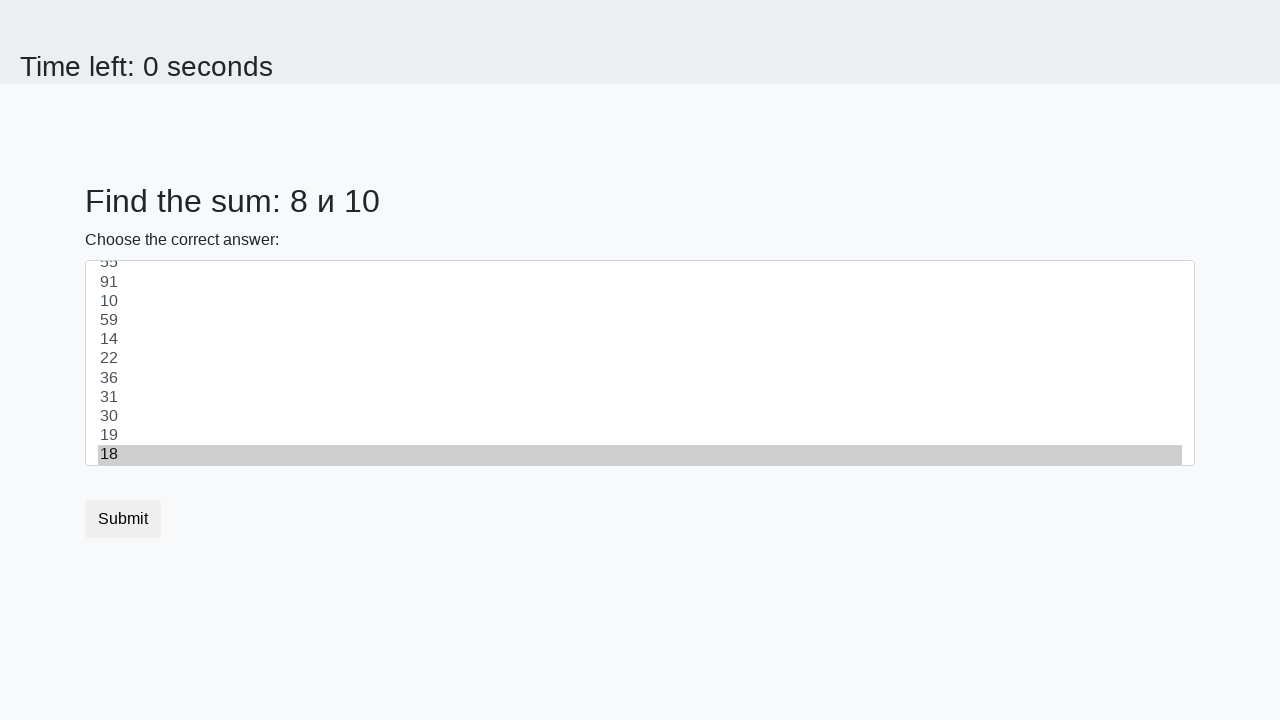

Clicked submit button to submit the answer at (123, 519) on button.btn.btn-default
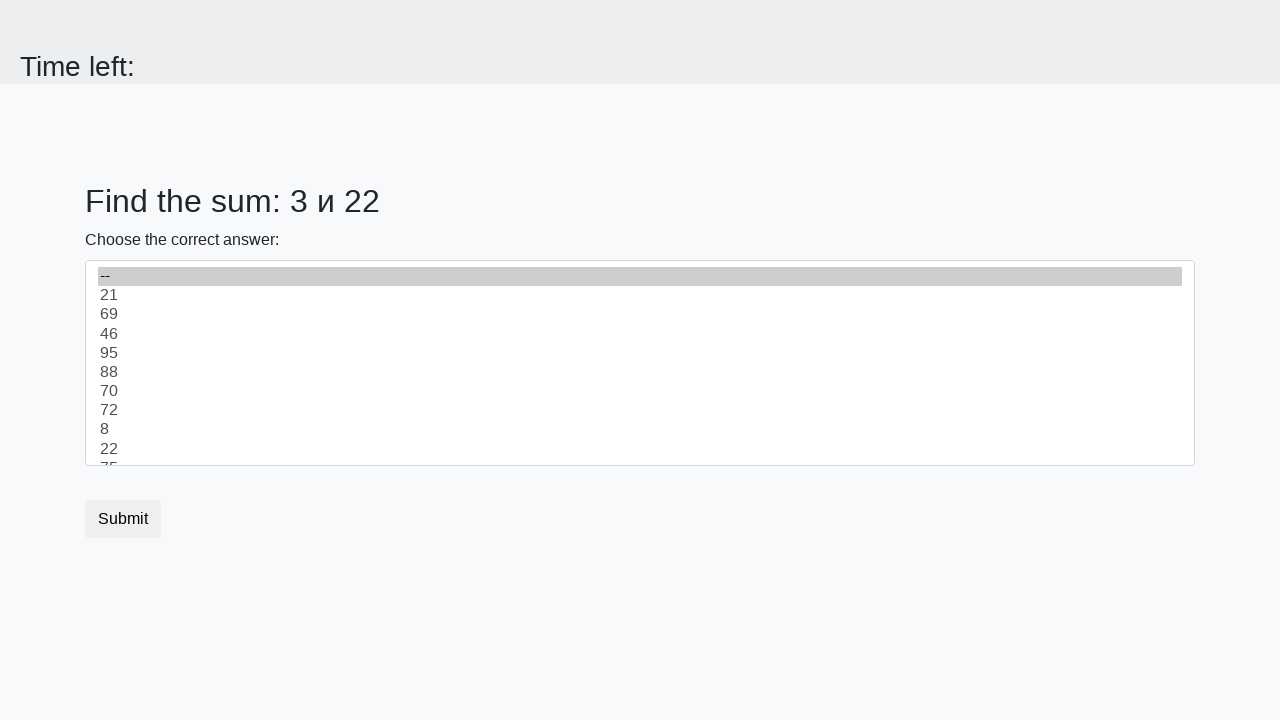

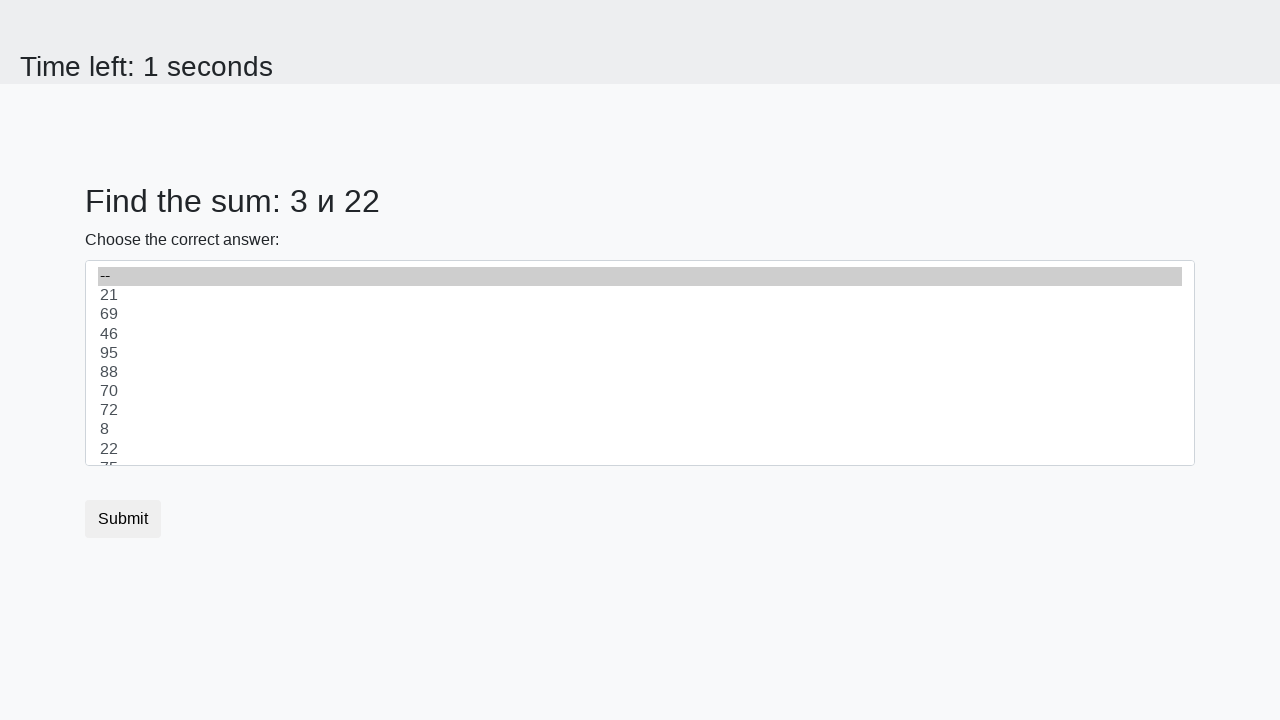